Tests dynamic dropdown selection for origin and destination stations in a flight booking form

Starting URL: https://rahulshettyacademy.com/dropdownsPractise/

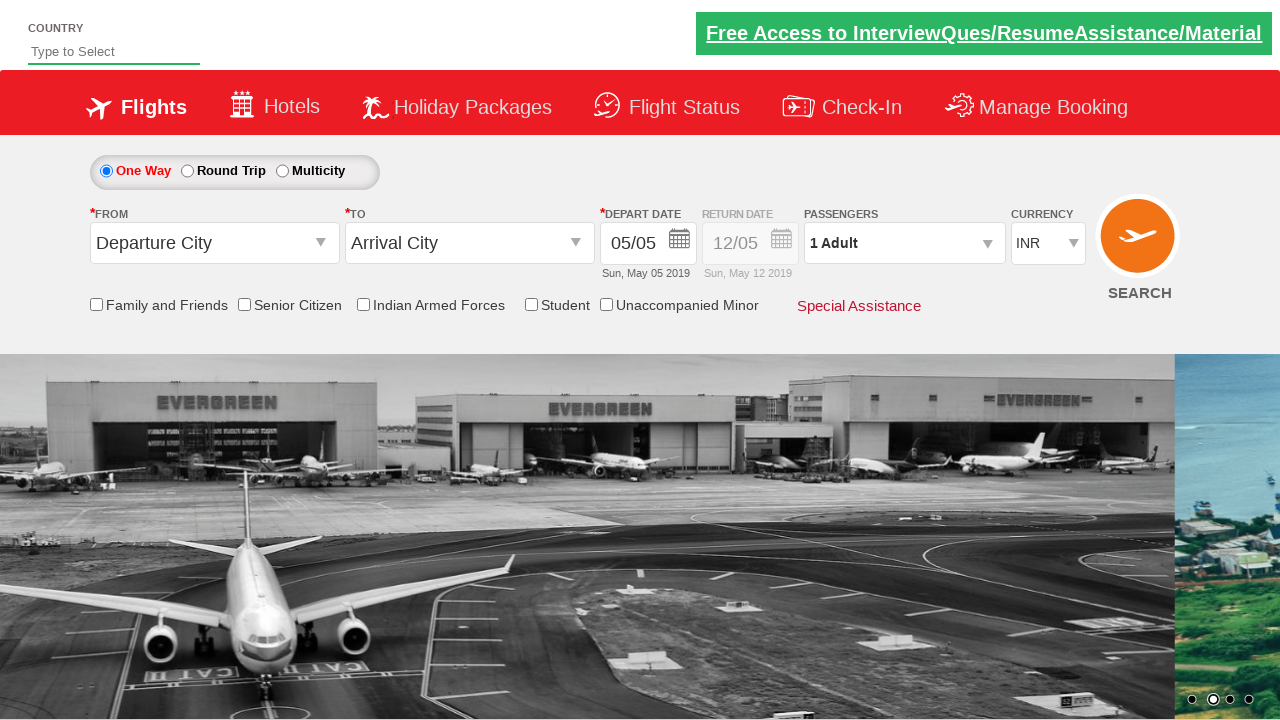

Clicked on origin station dropdown at (214, 243) on #ctl00_mainContent_ddl_originStation1_CTXT
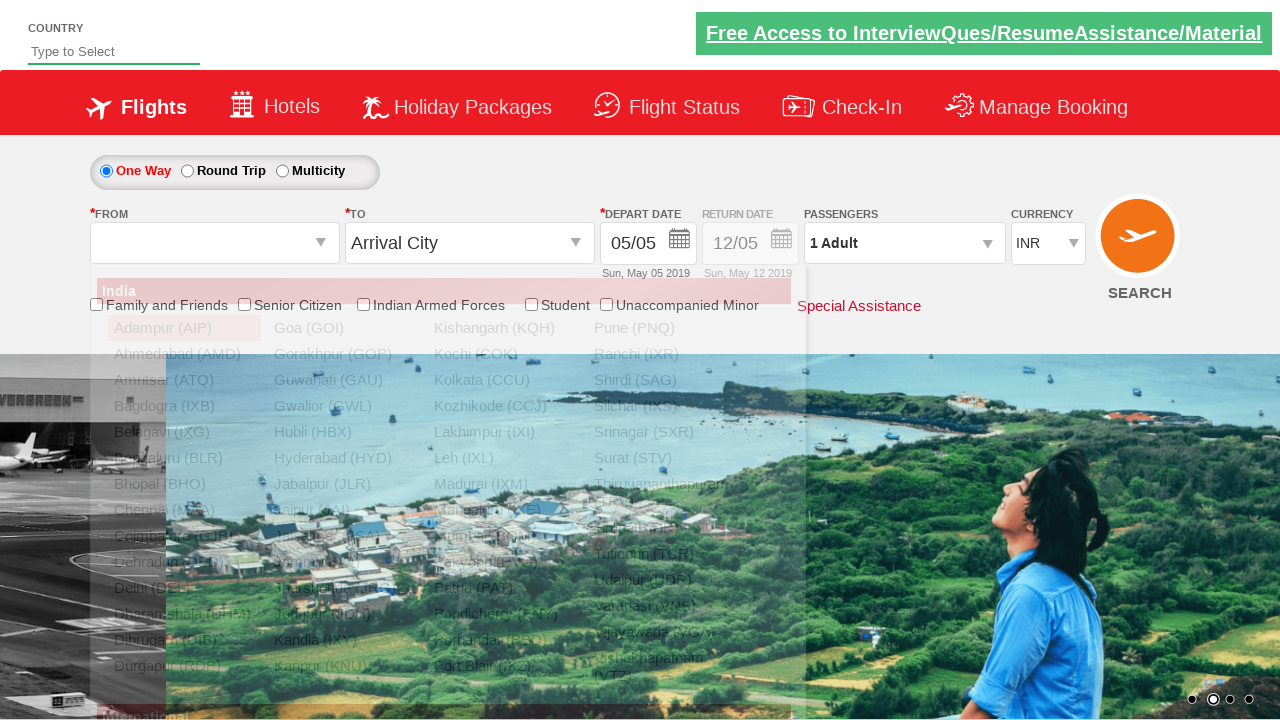

Origin station dropdown options loaded, Bangalore option visible
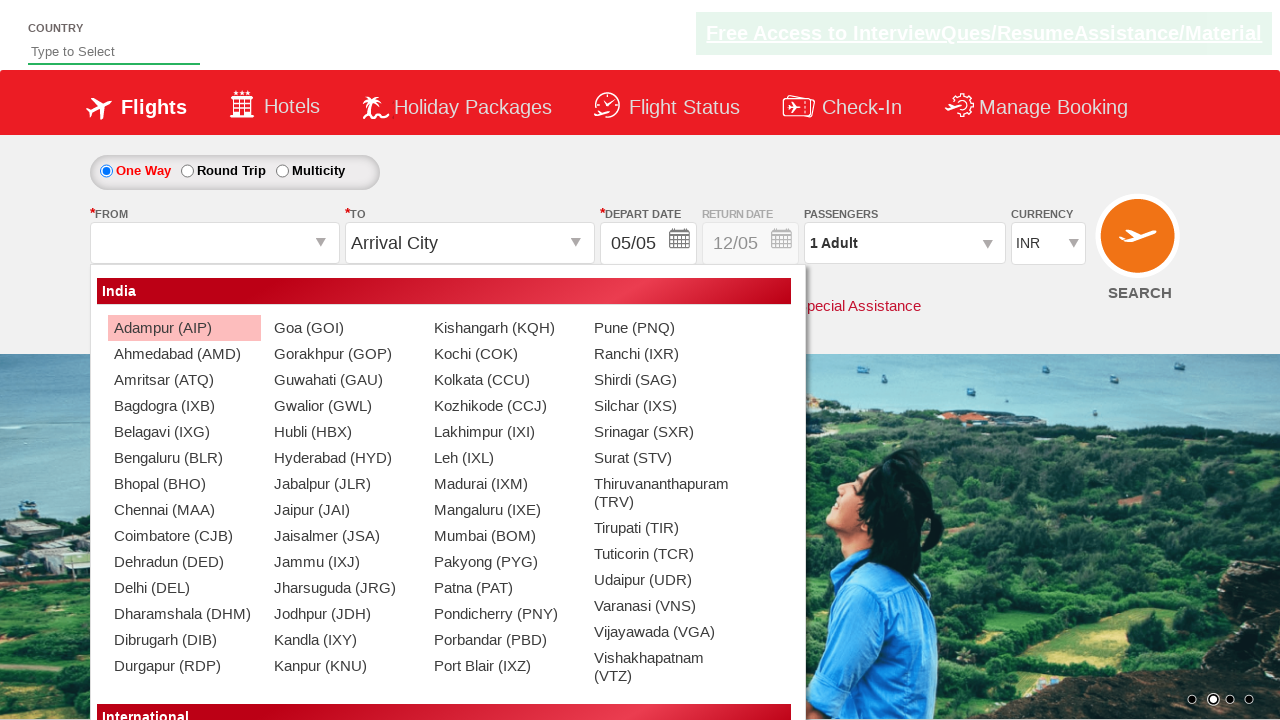

Selected Bangalore (BLR) as origin station at (184, 458) on xpath=//a[@value='BLR']
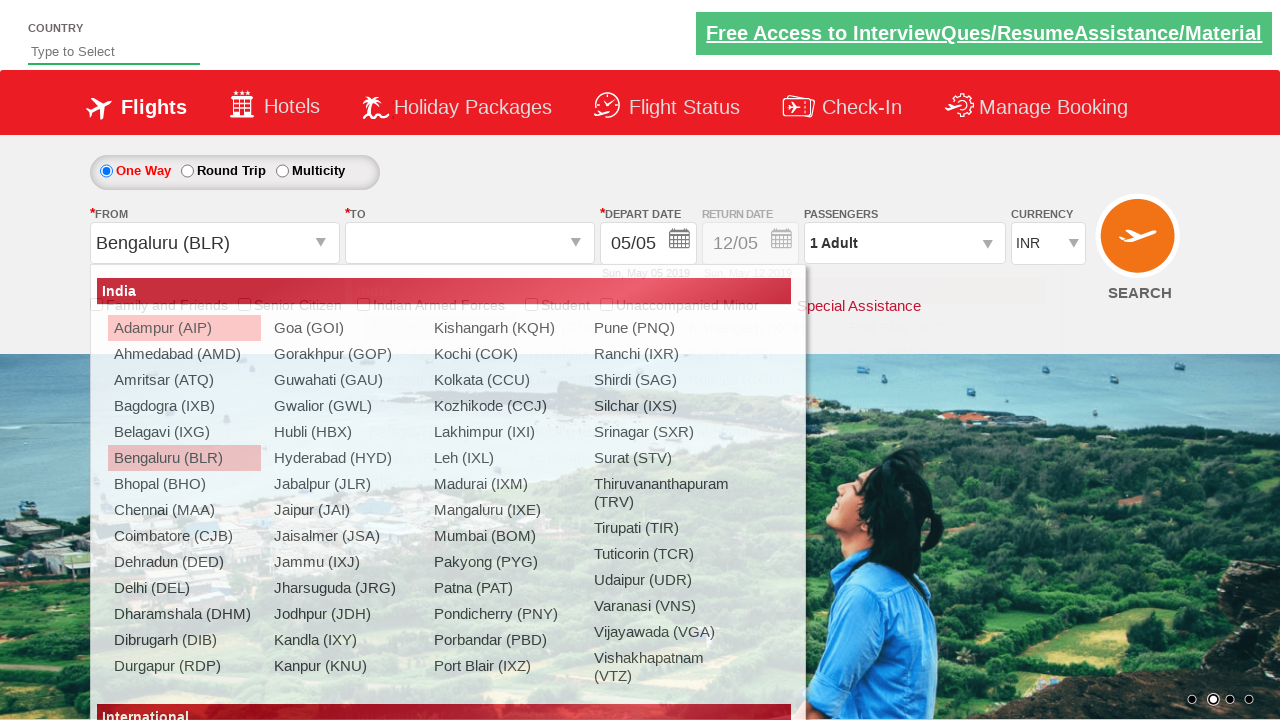

Selected Chennai (MAA) as destination station at (439, 484) on xpath=//div[@id='glsctl00_mainContent_ddl_destinationStation1_CTNR']//a[@value='
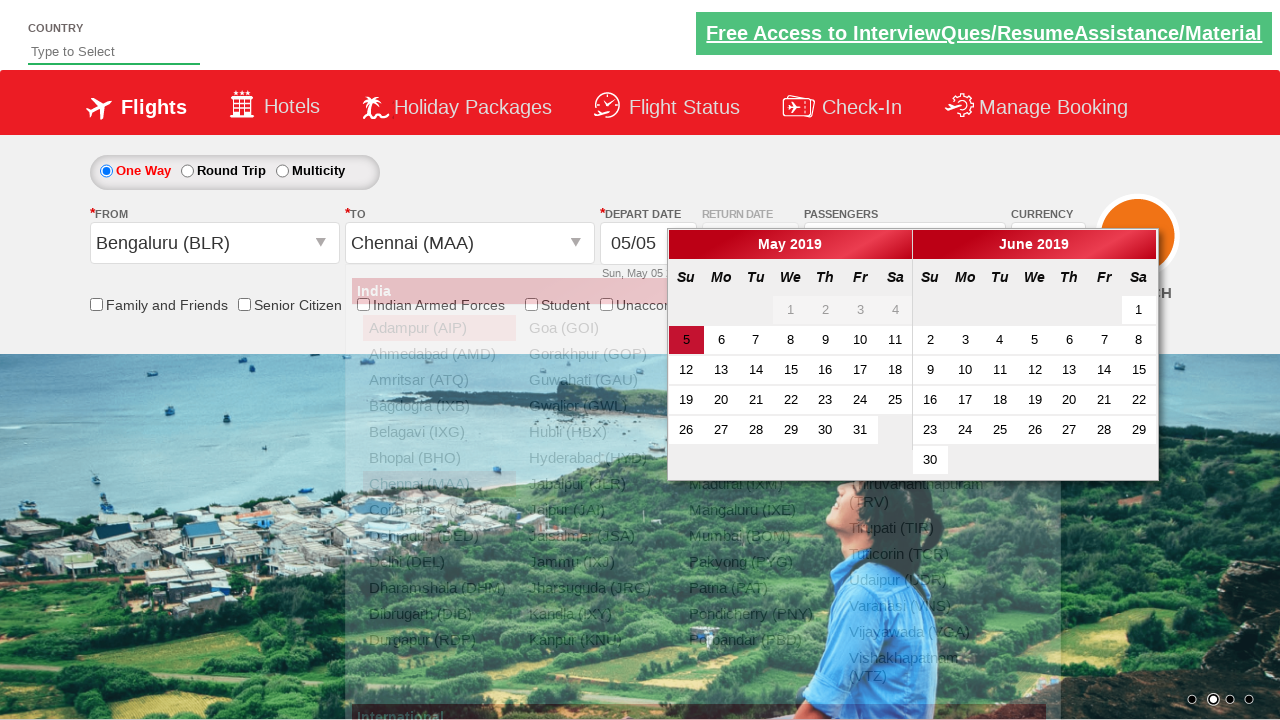

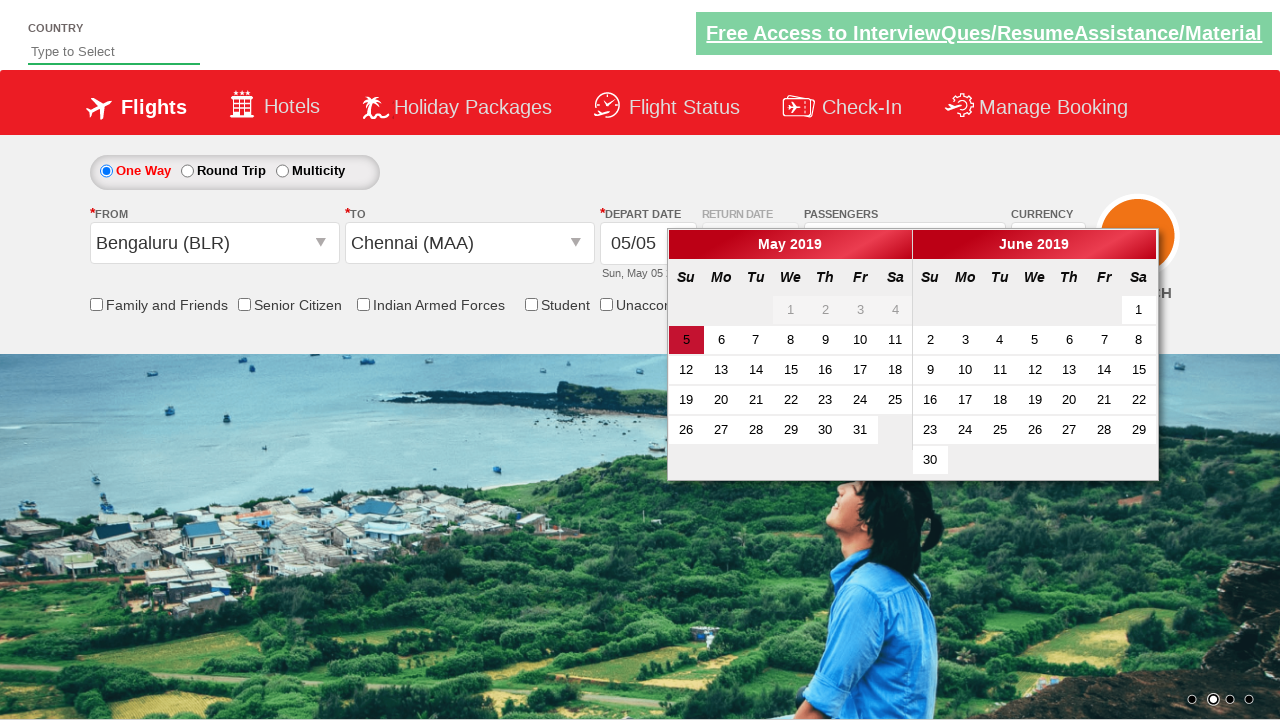